Navigates to the OrangeHRM demo site and verifies that the current URL contains the expected substring "opensource-demo"

Starting URL: https://opensource-demo.orangehrmlive.com/

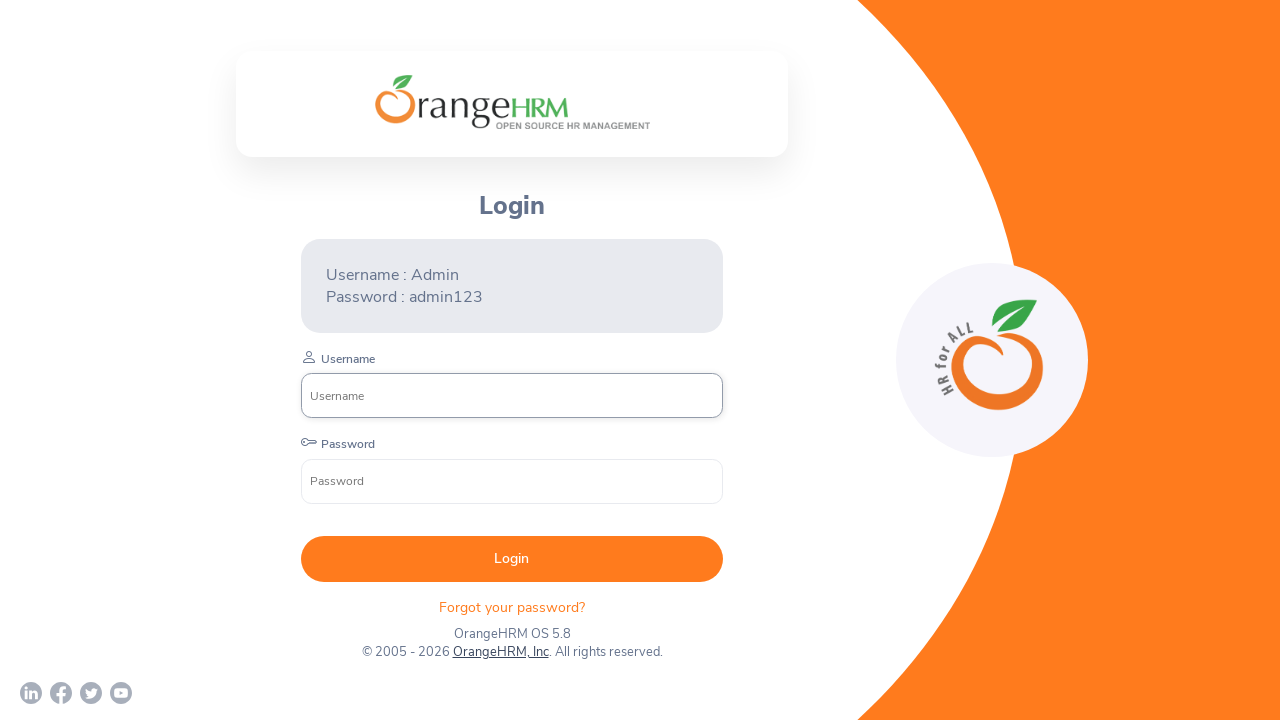

Navigated to OrangeHRM demo site at https://opensource-demo.orangehrmlive.com/
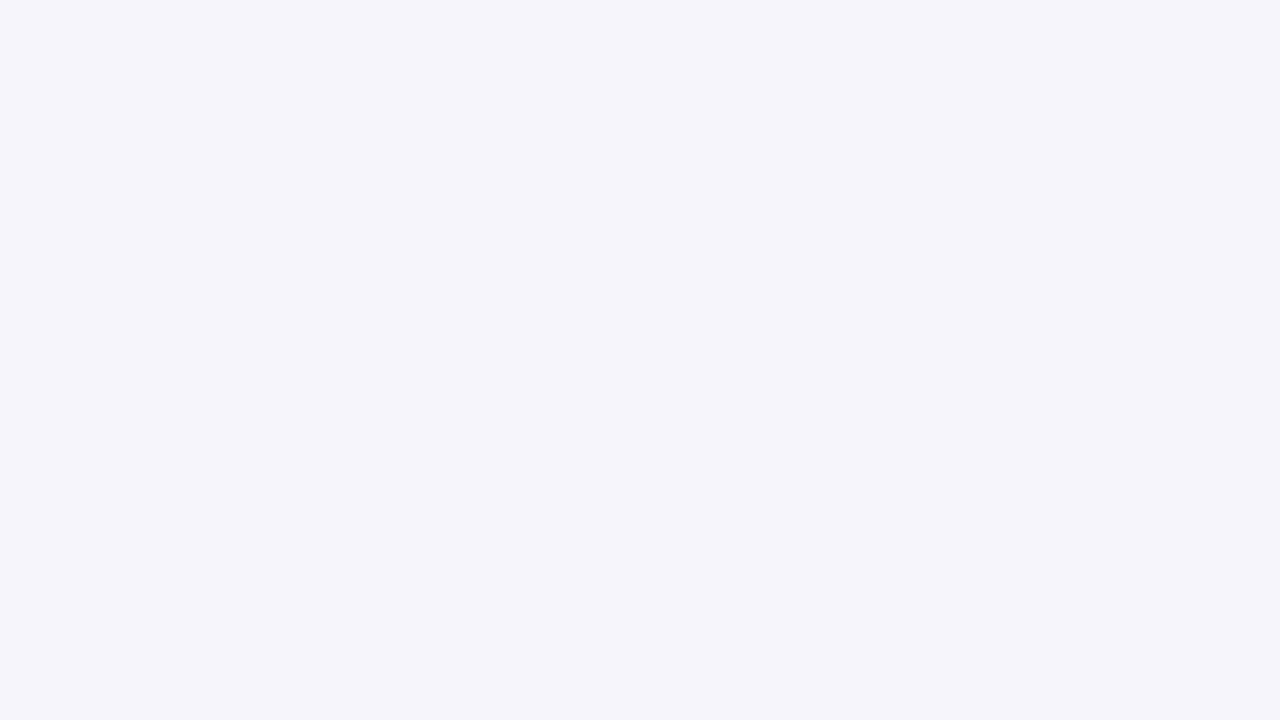

Verified that current URL contains expected substring 'opensource-demo'
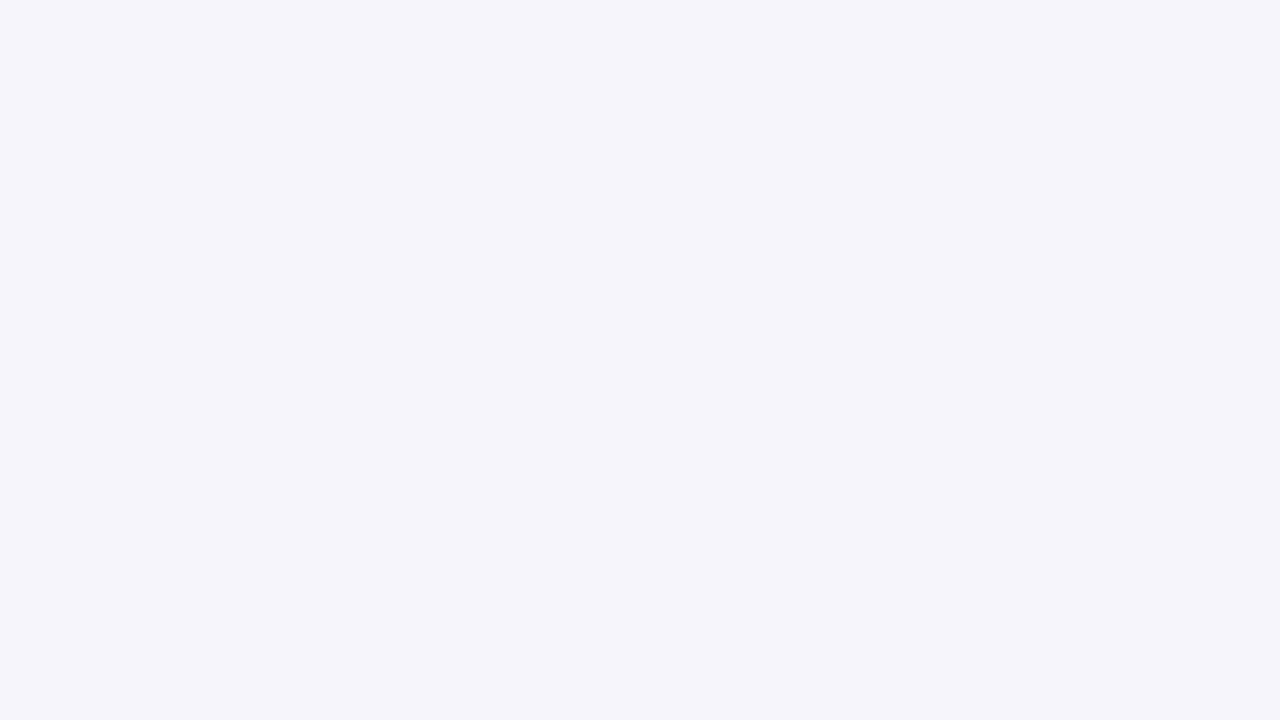

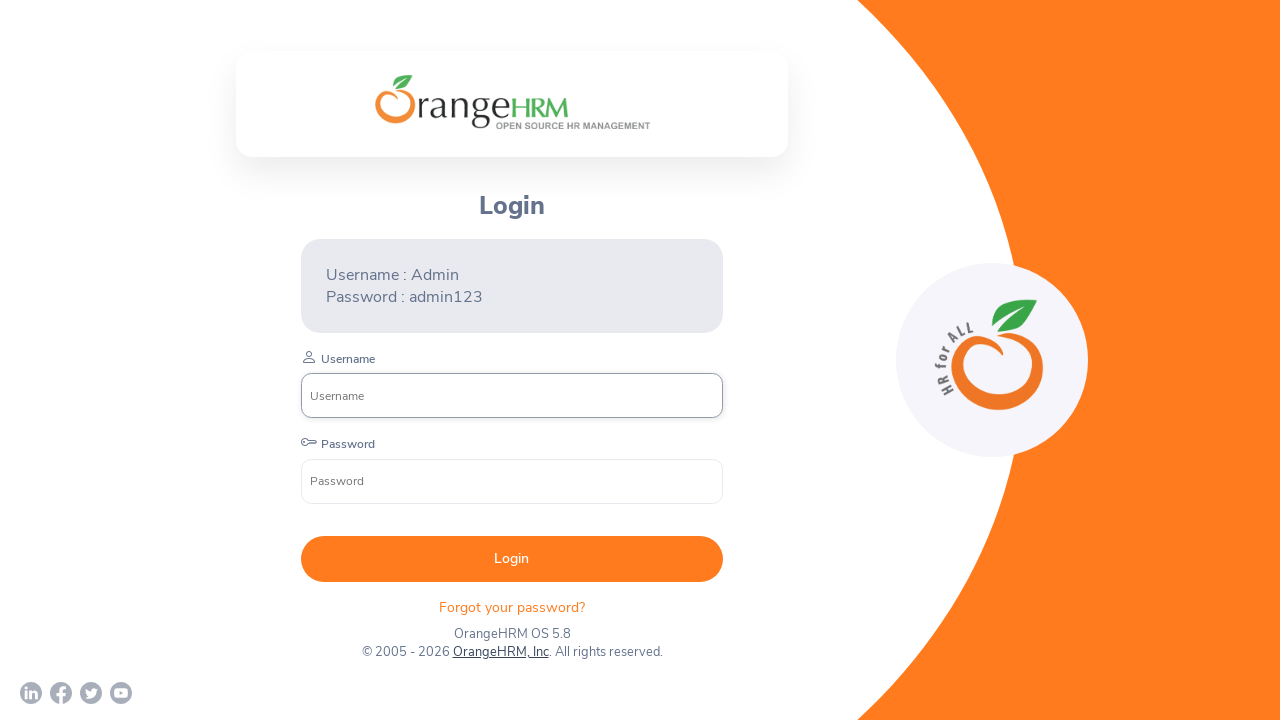